Navigates through multiple BrowserStack pages including the homepage, documentation, pricing, and sign-in pages to verify they load correctly.

Starting URL: https://browserstack.com/

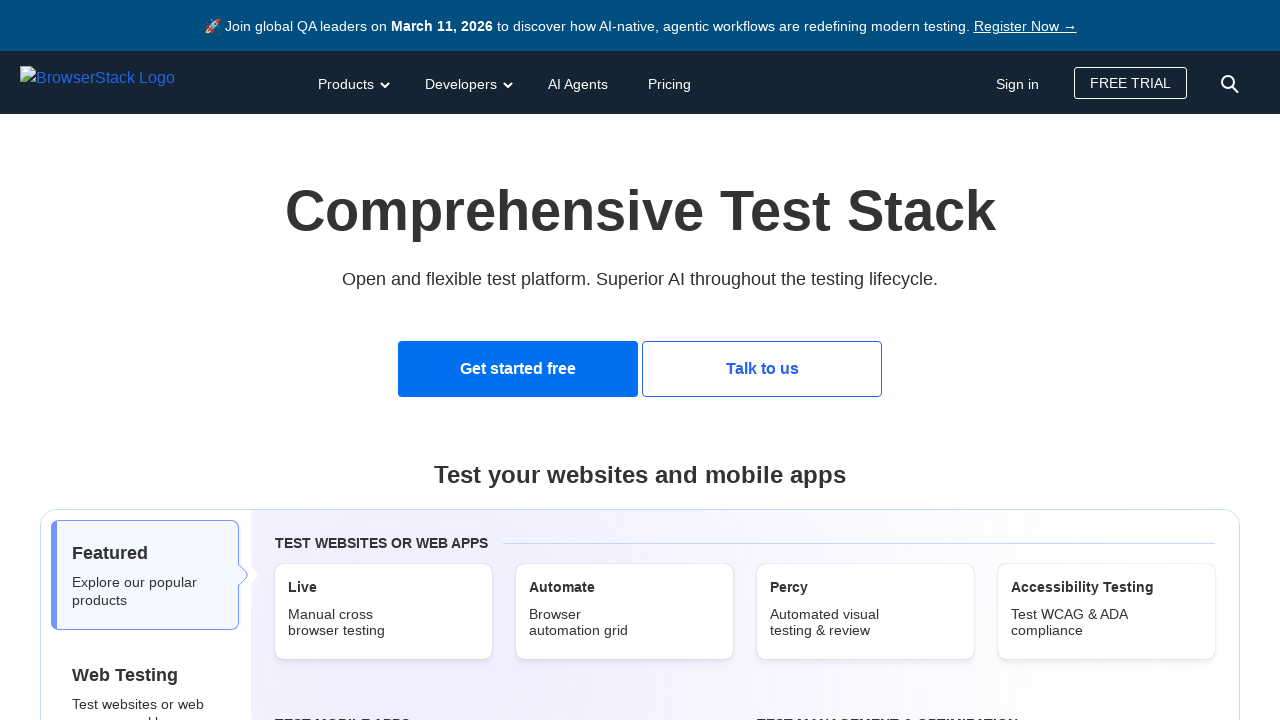

BrowserStack homepage loaded
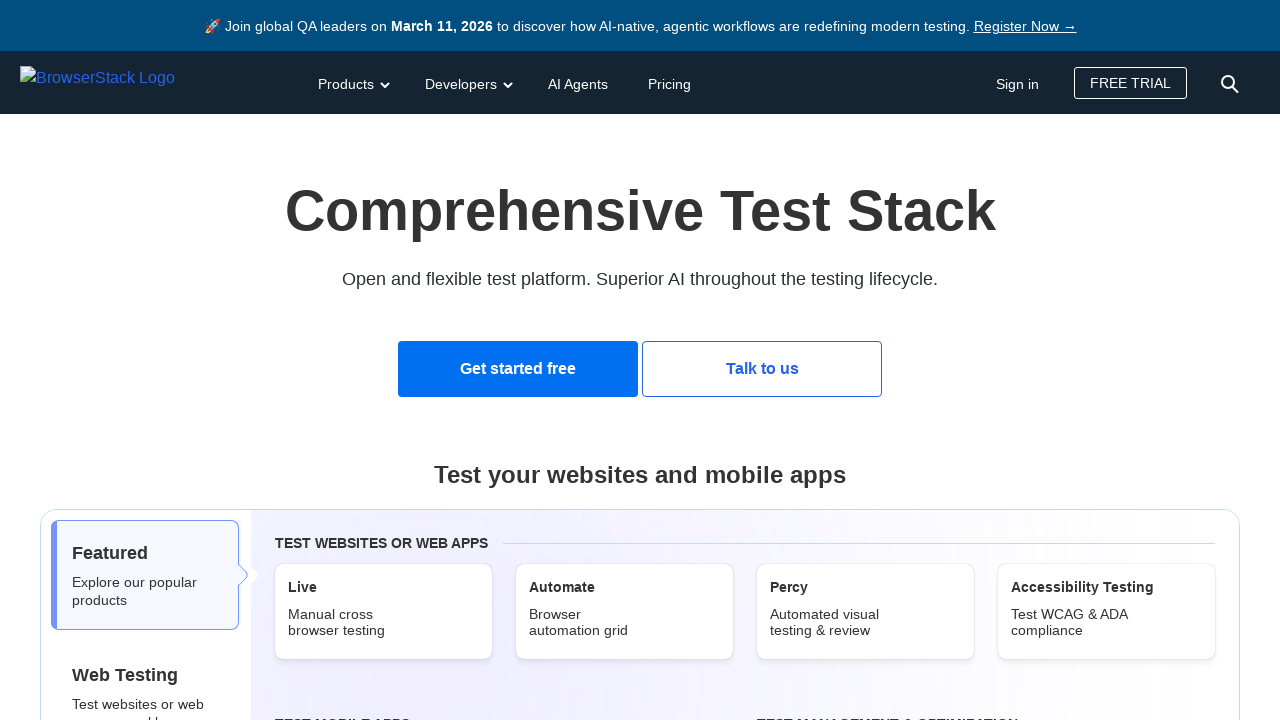

Navigated to BrowserStack documentation page
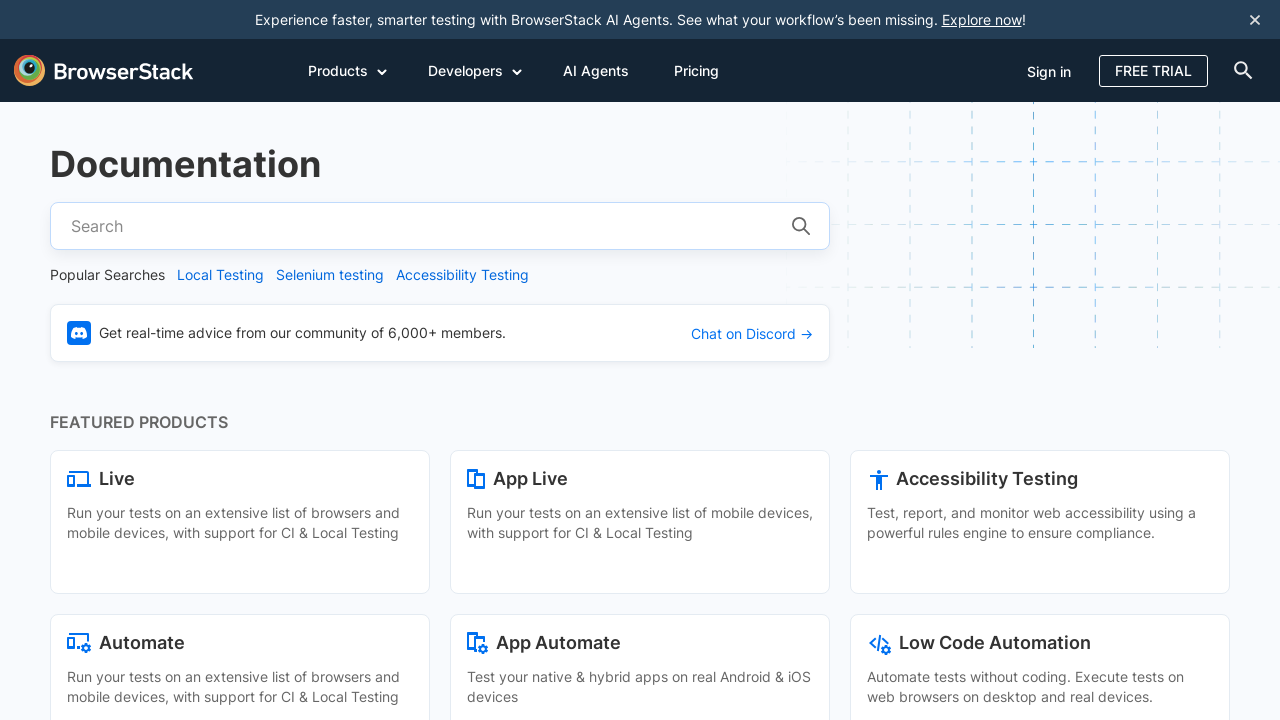

Documentation page loaded
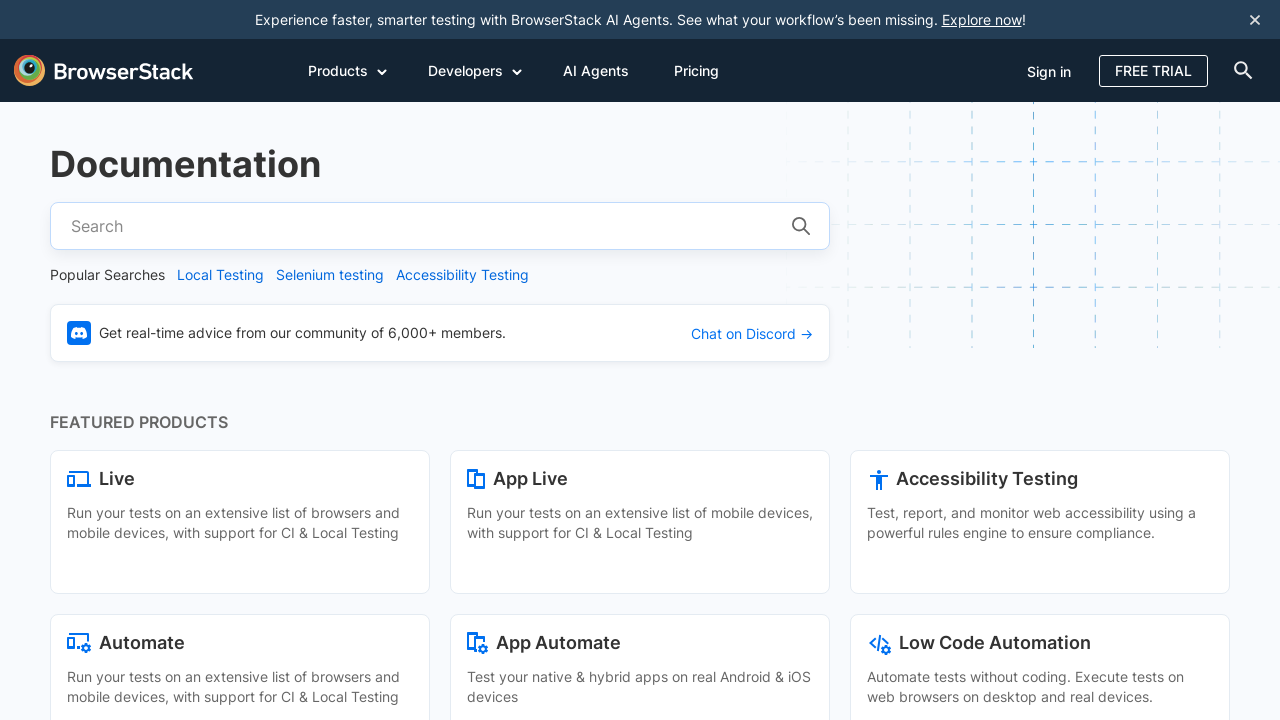

Navigated to BrowserStack pricing page
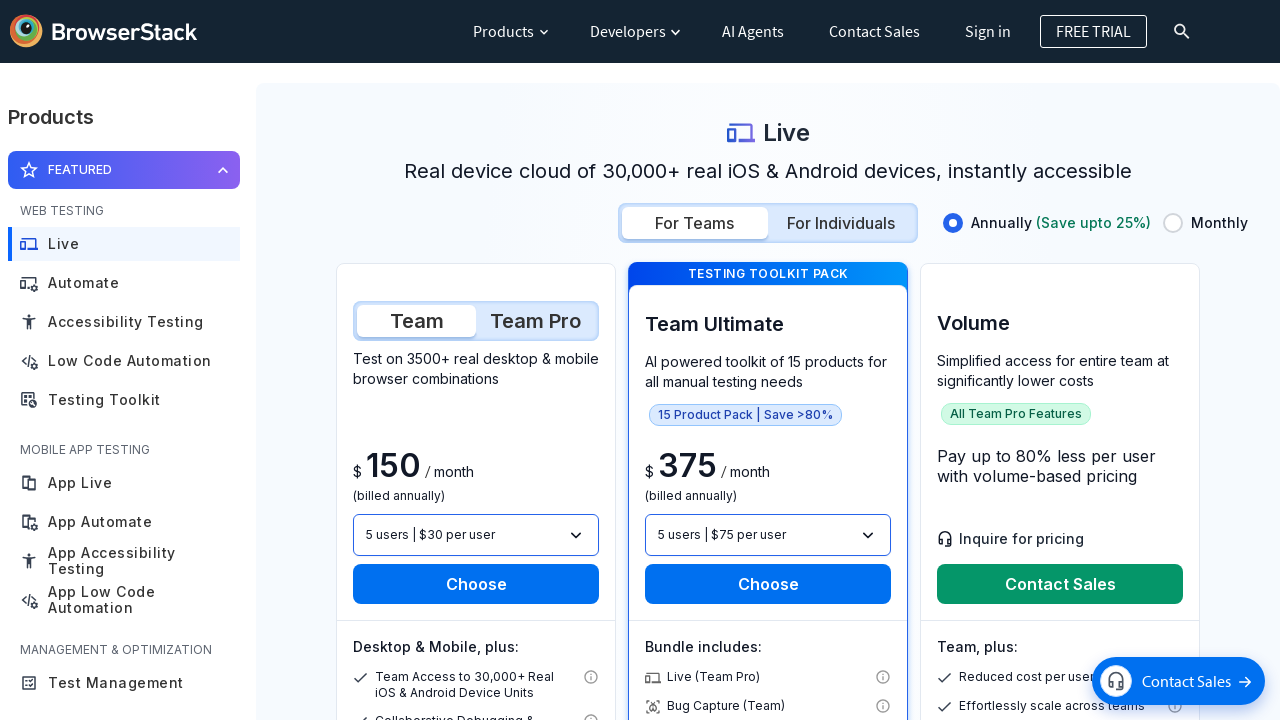

Pricing page loaded
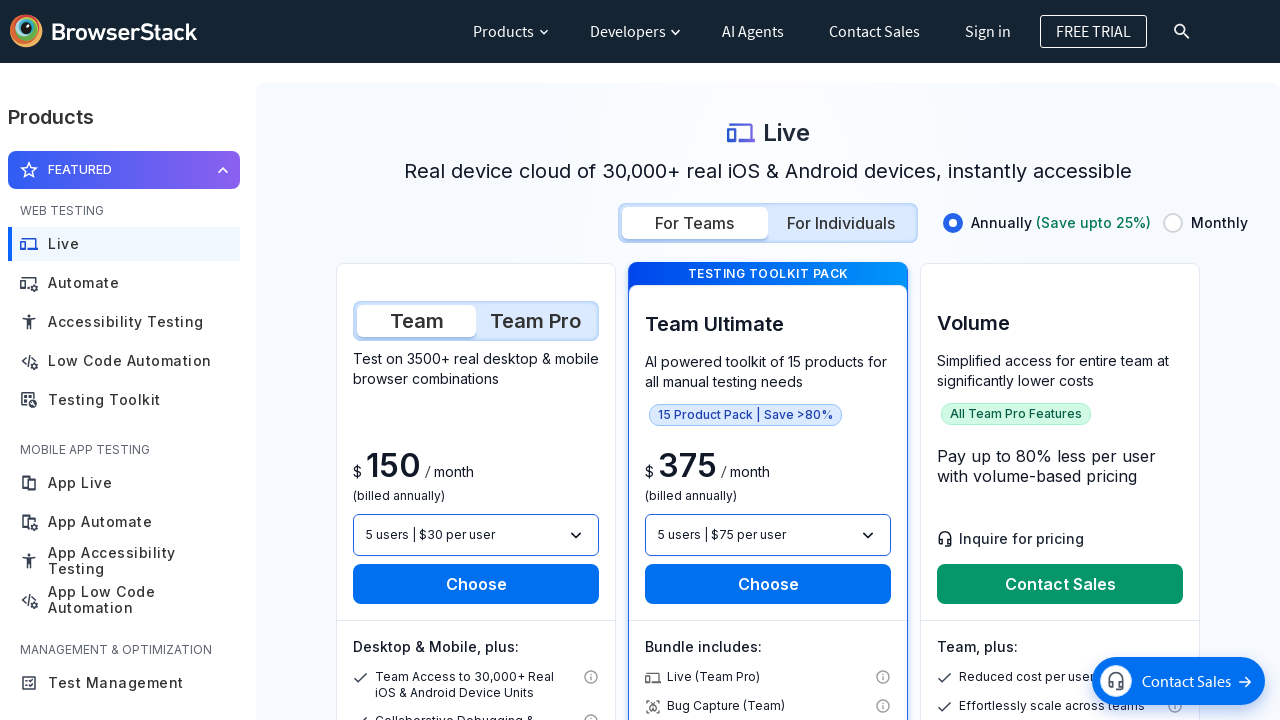

Navigated to BrowserStack sign-in page
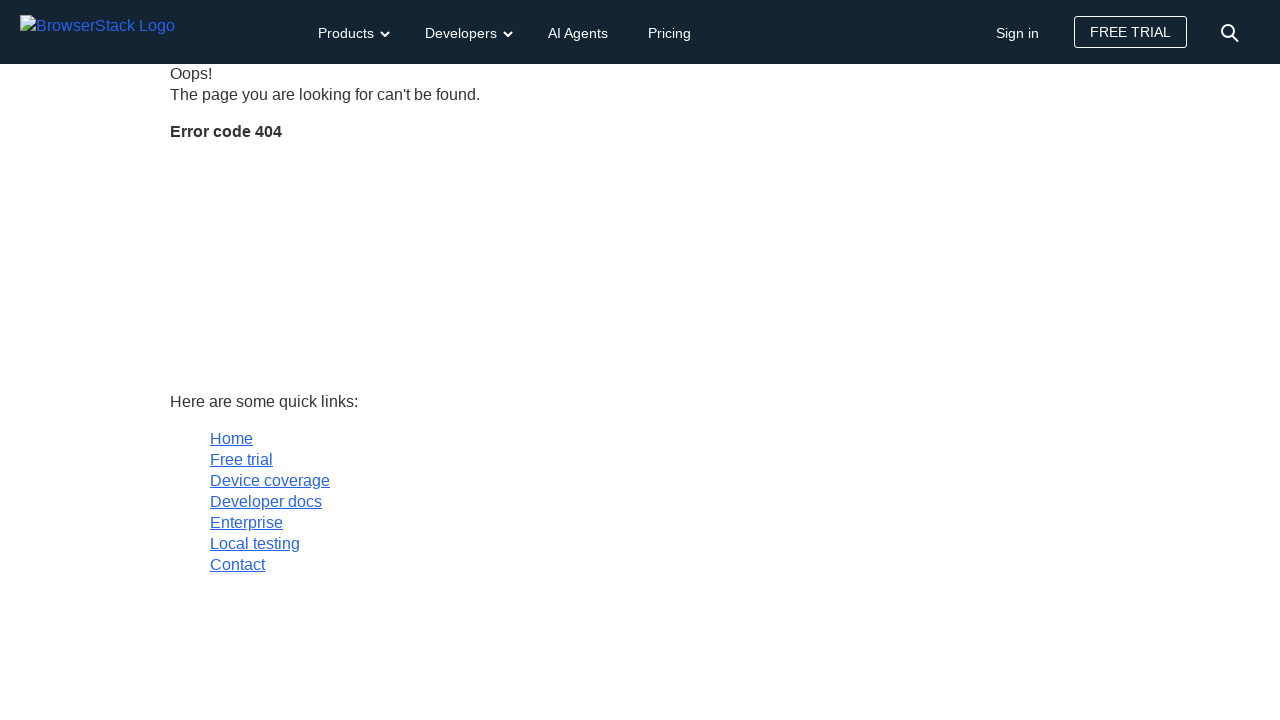

Sign-in page loaded
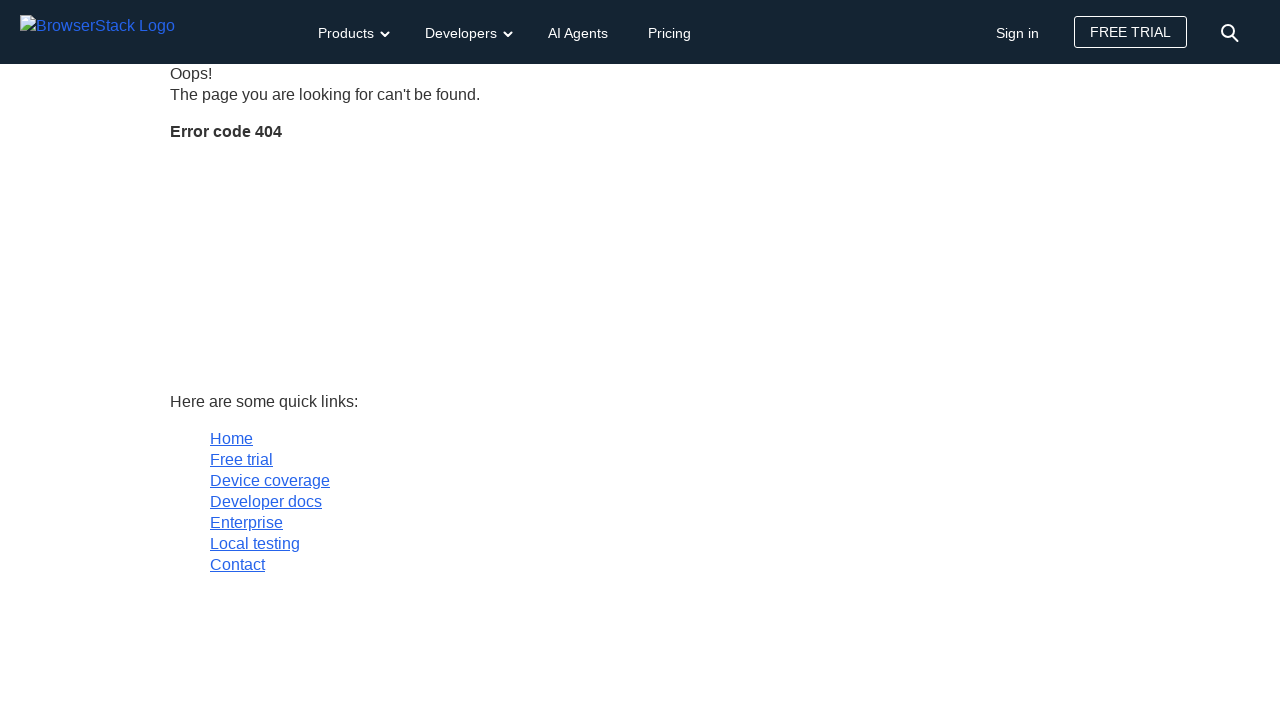

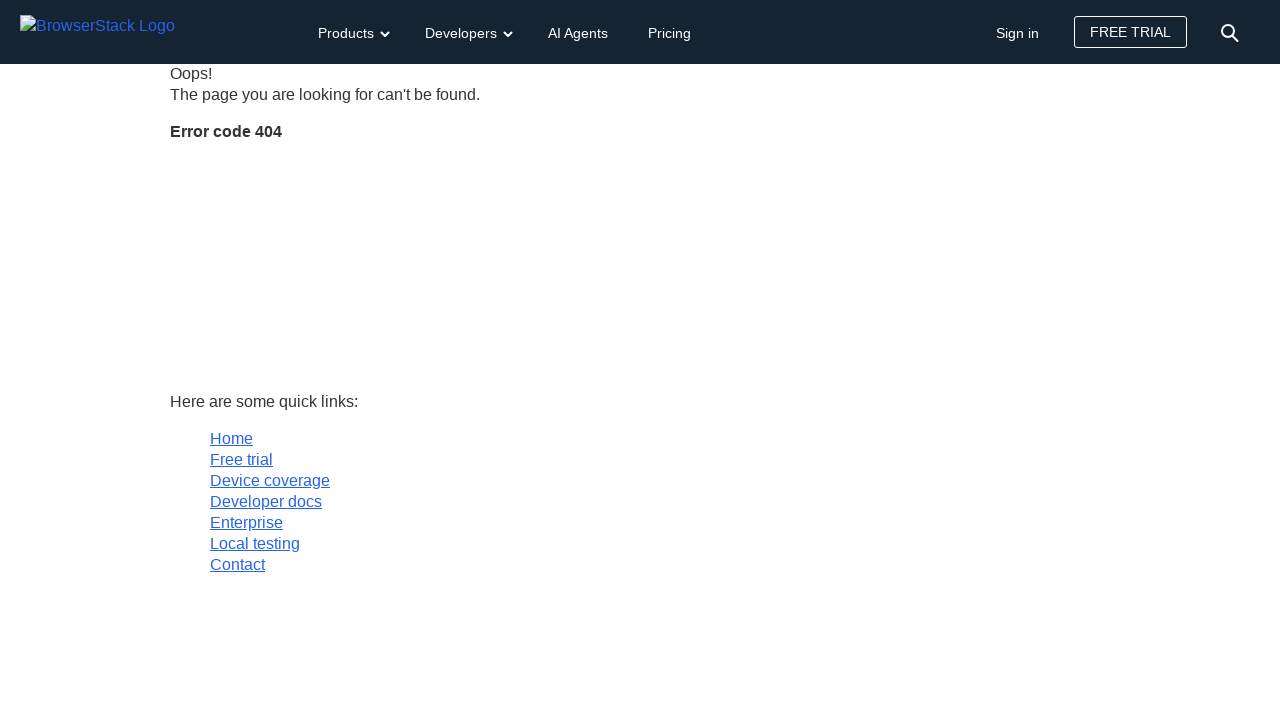